Tests drag and drop functionality on the jQueryUI droppable demo page by dragging an element into a drop target within an iframe, then navigates to the Resizable page.

Starting URL: https://jqueryui.com/droppable/

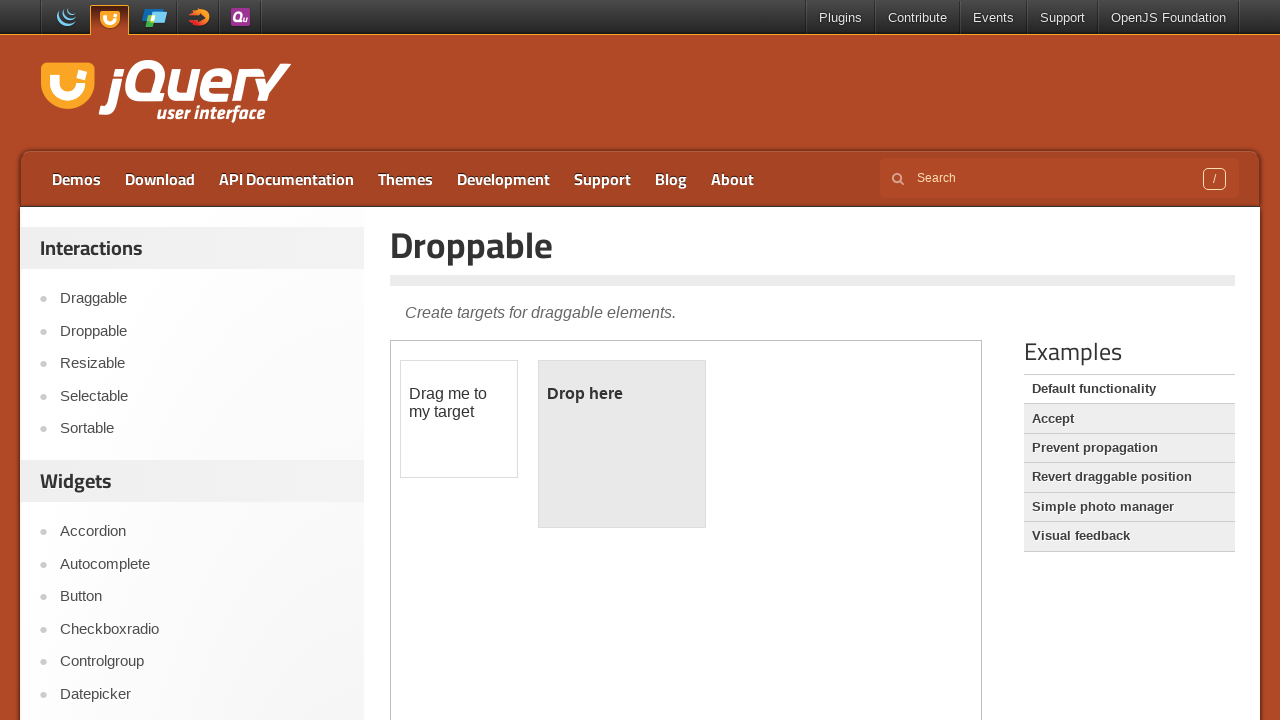

Located the demo iframe
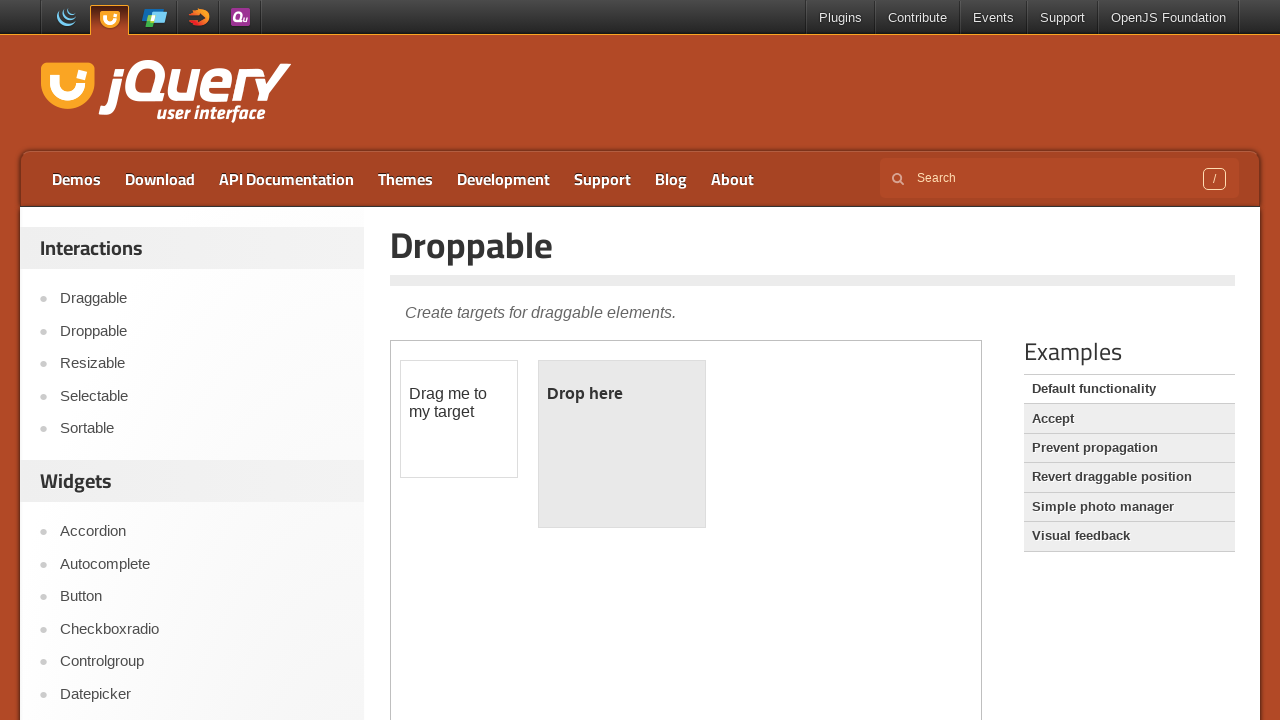

Located the draggable element within the iframe
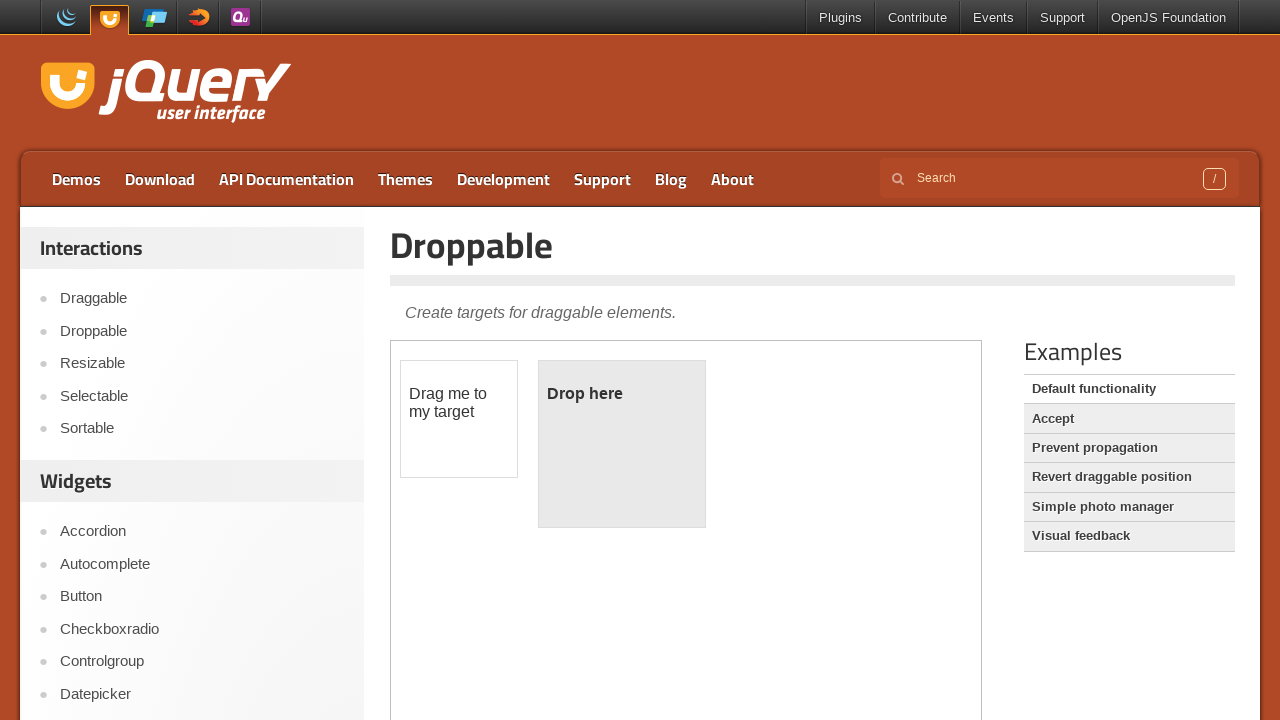

Located the droppable element within the iframe
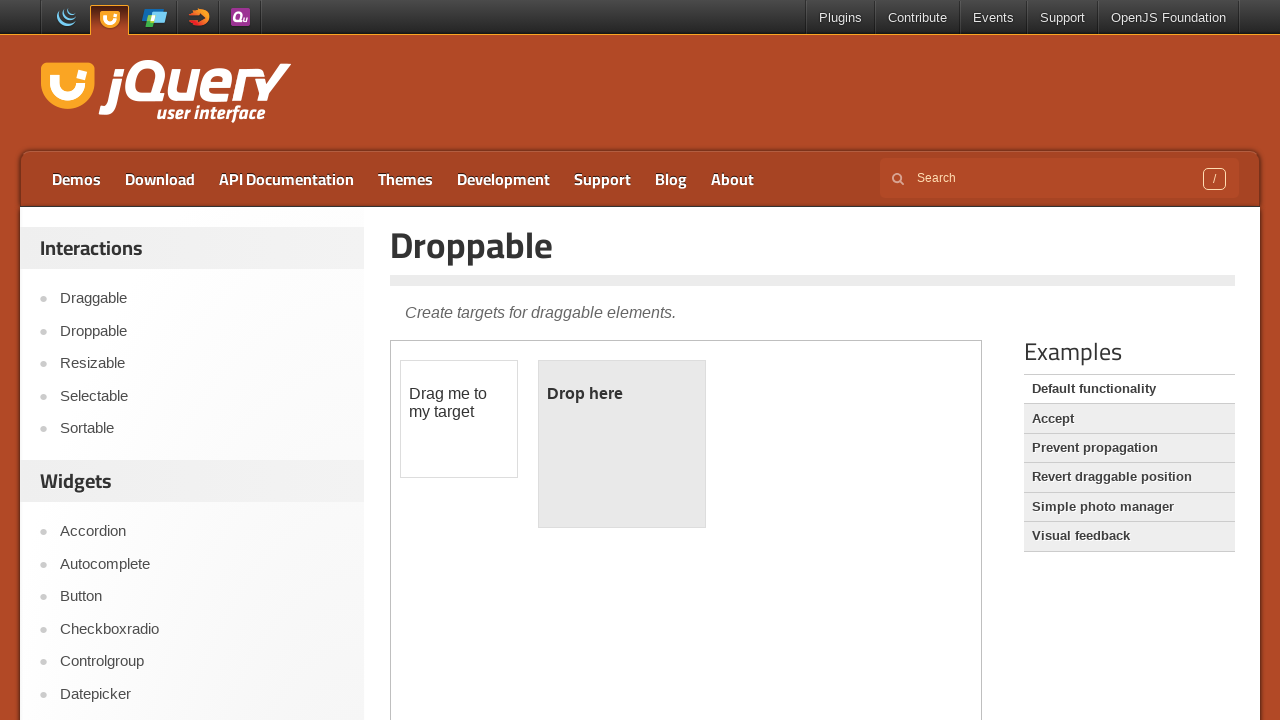

Dragged the draggable element into the droppable drop target at (622, 444)
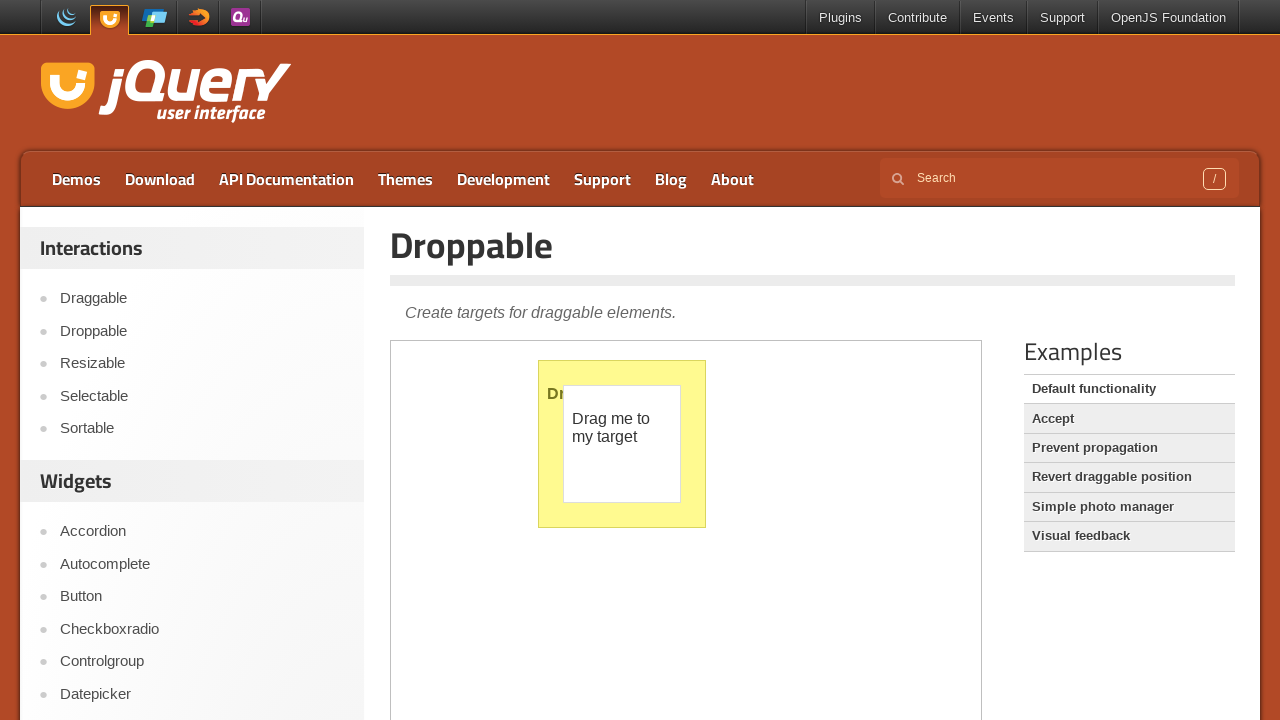

Clicked on the Resizable link to navigate to the Resizable demo page at (202, 364) on a:text('Resizable')
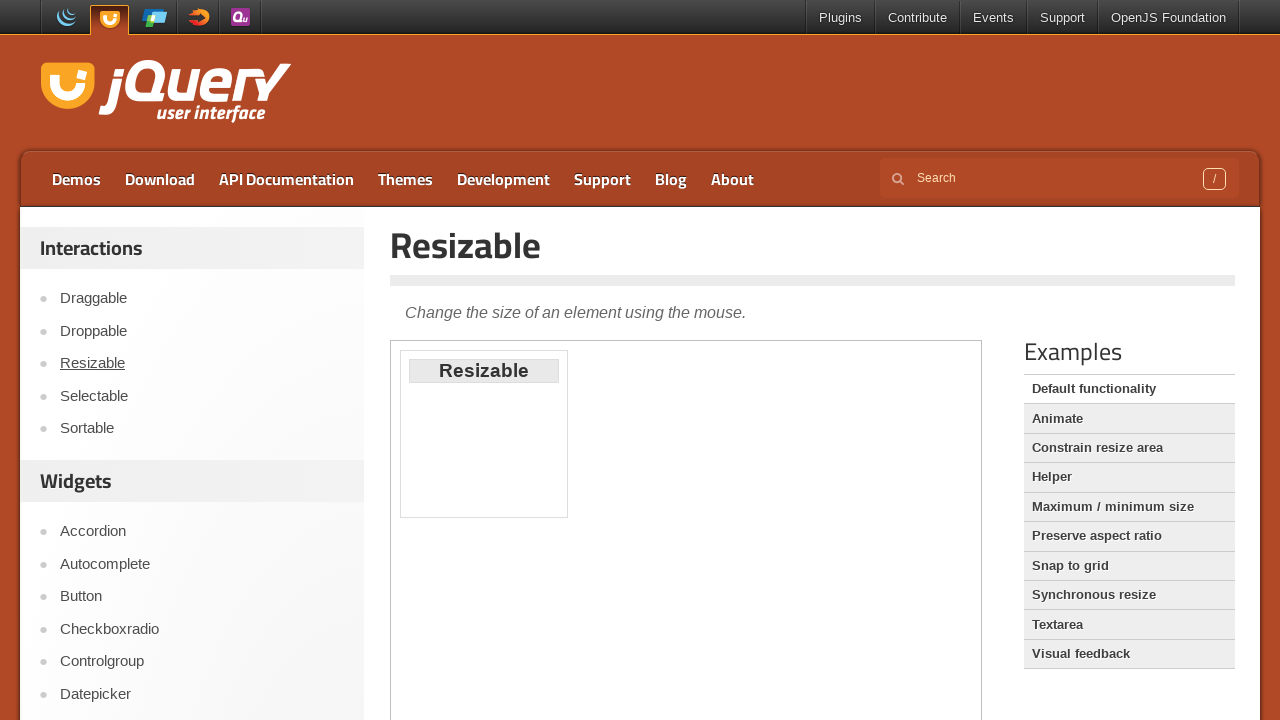

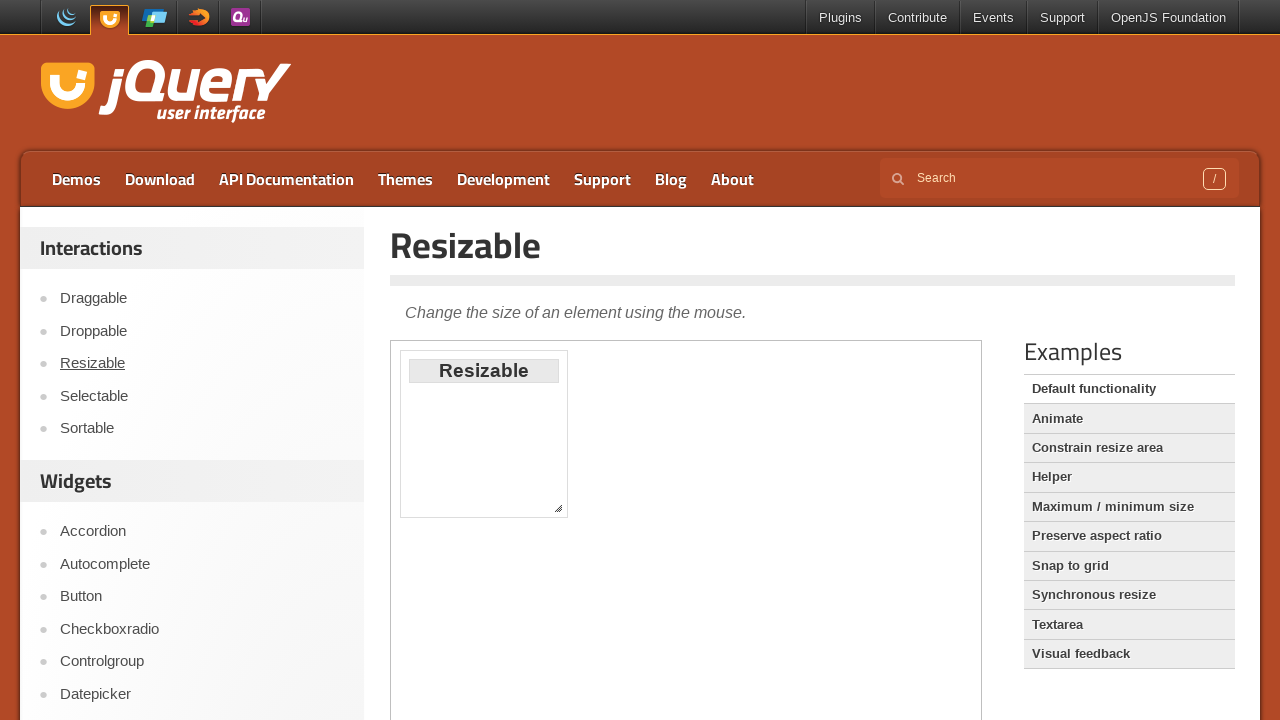